Tests scrolling functionality on hotels.com search results page by scrolling down the page by pixel amounts using JavaScript execution.

Starting URL: https://www.hotels.com/search.do?resolved-location=NEIGHBORHOOD%3A1535616%3AUNKNOWN%3AUNKNOWN&destination-id=1535616&q-destination=Manhattan,%20New%20York,%20New%20York,%20United%20States%20of%20America&q-check-in=2020-05-07&q-check-out=2020-05-08&q-rooms=1&q-room-0-adults=2&q-room-0-children=0

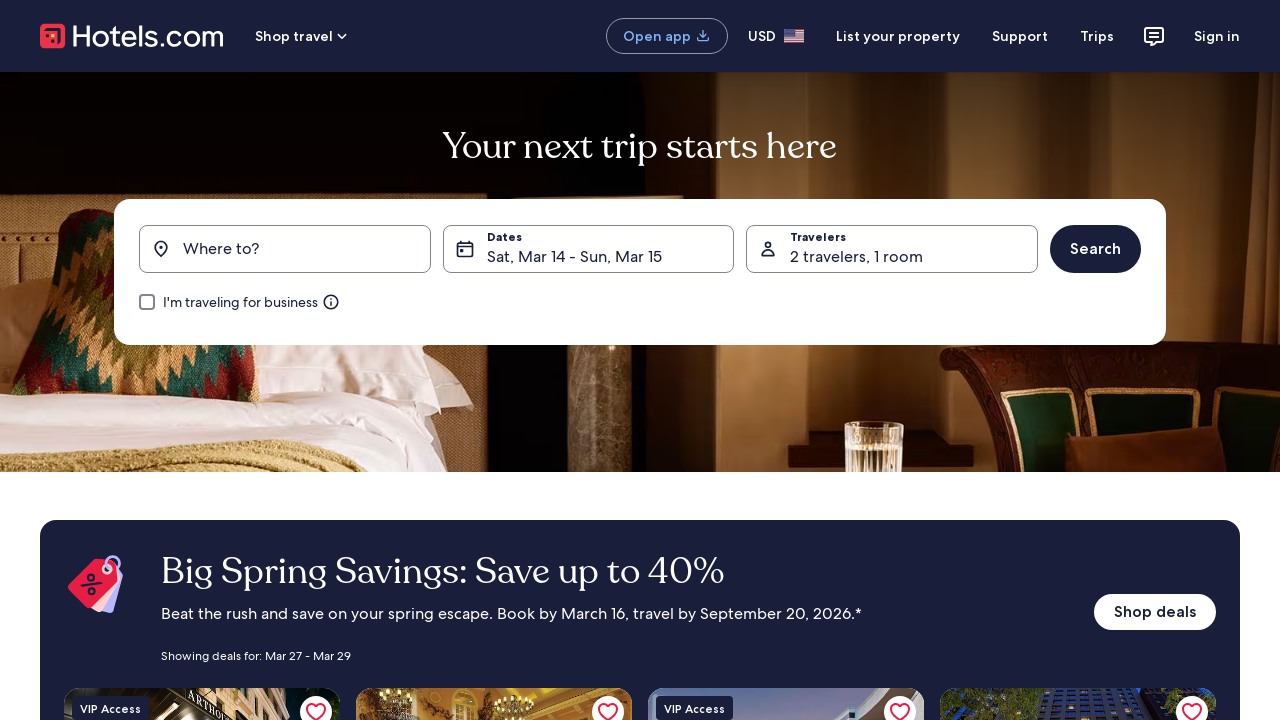

Page loaded and DOM content ready
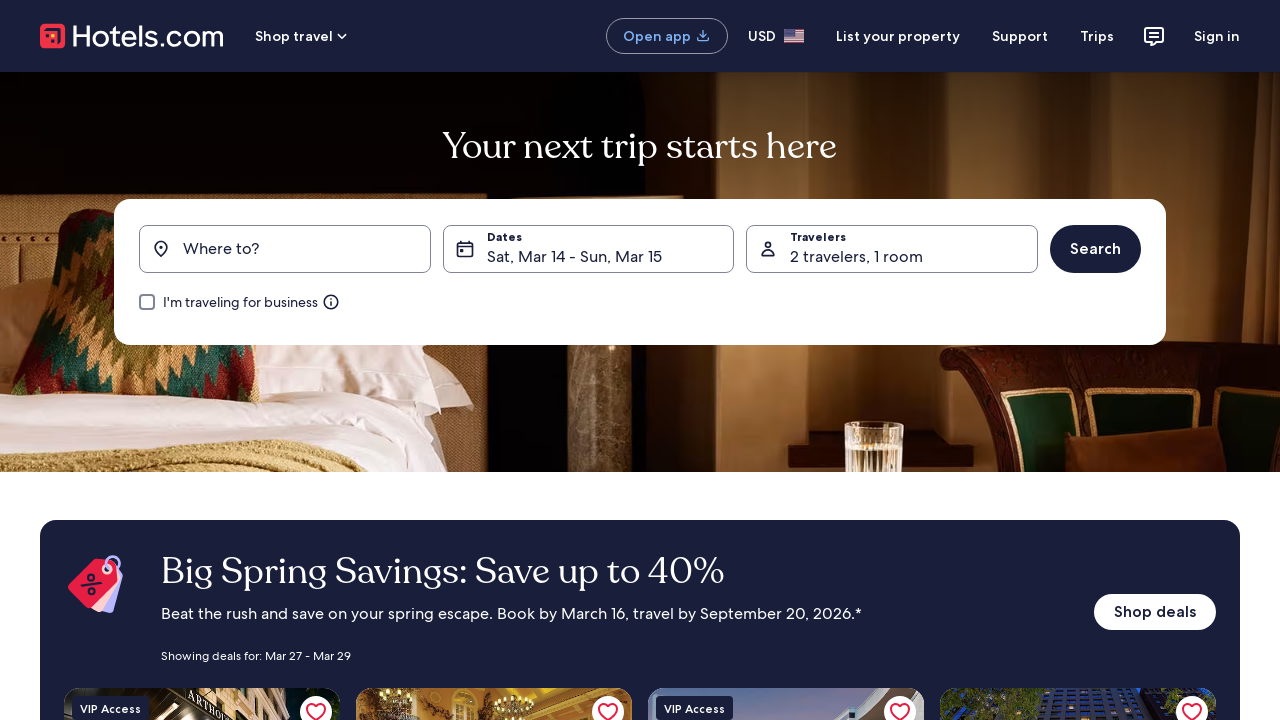

Scrolled down by 1000 pixels using JavaScript
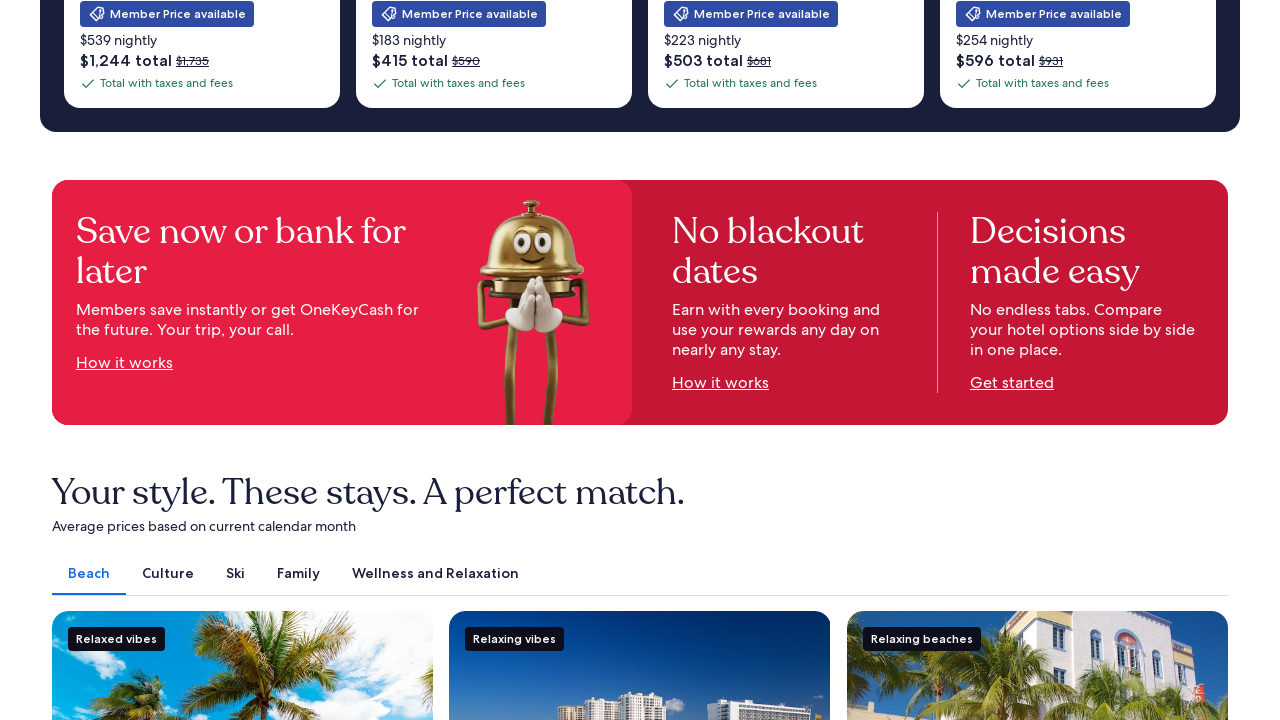

Waited 1000ms to observe scroll effect
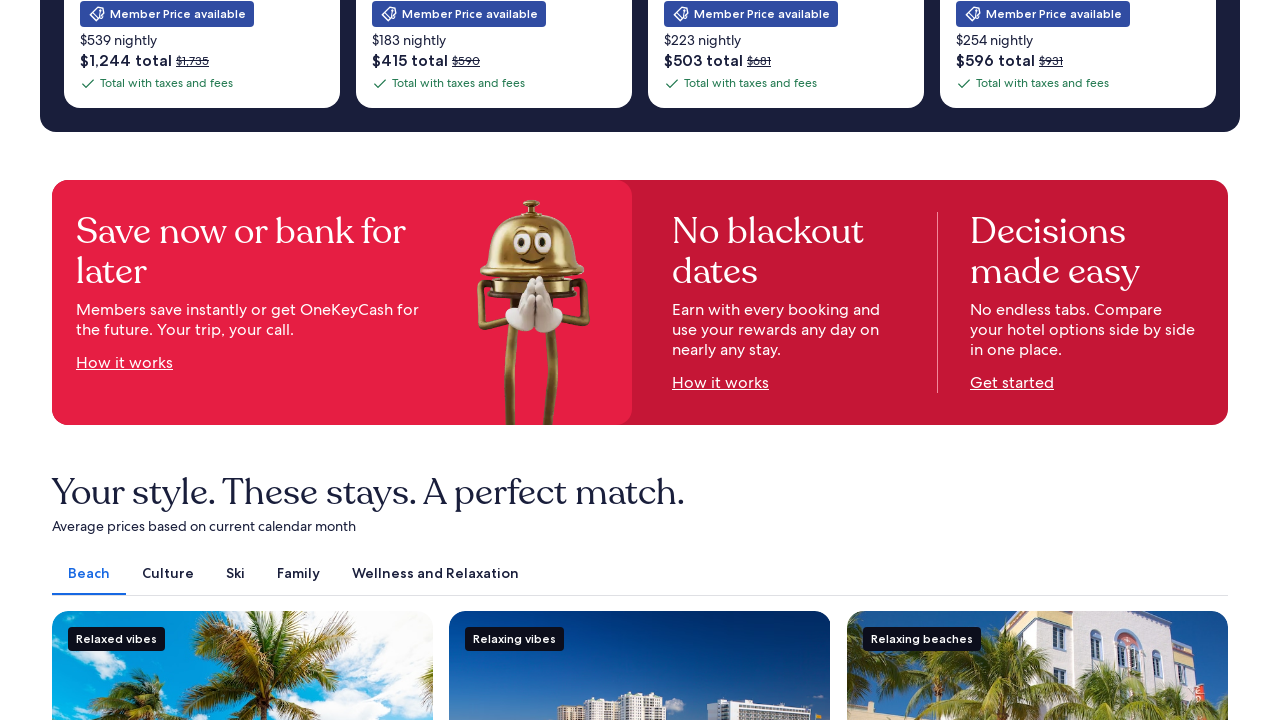

Scrolled down by additional 500 pixels using JavaScript
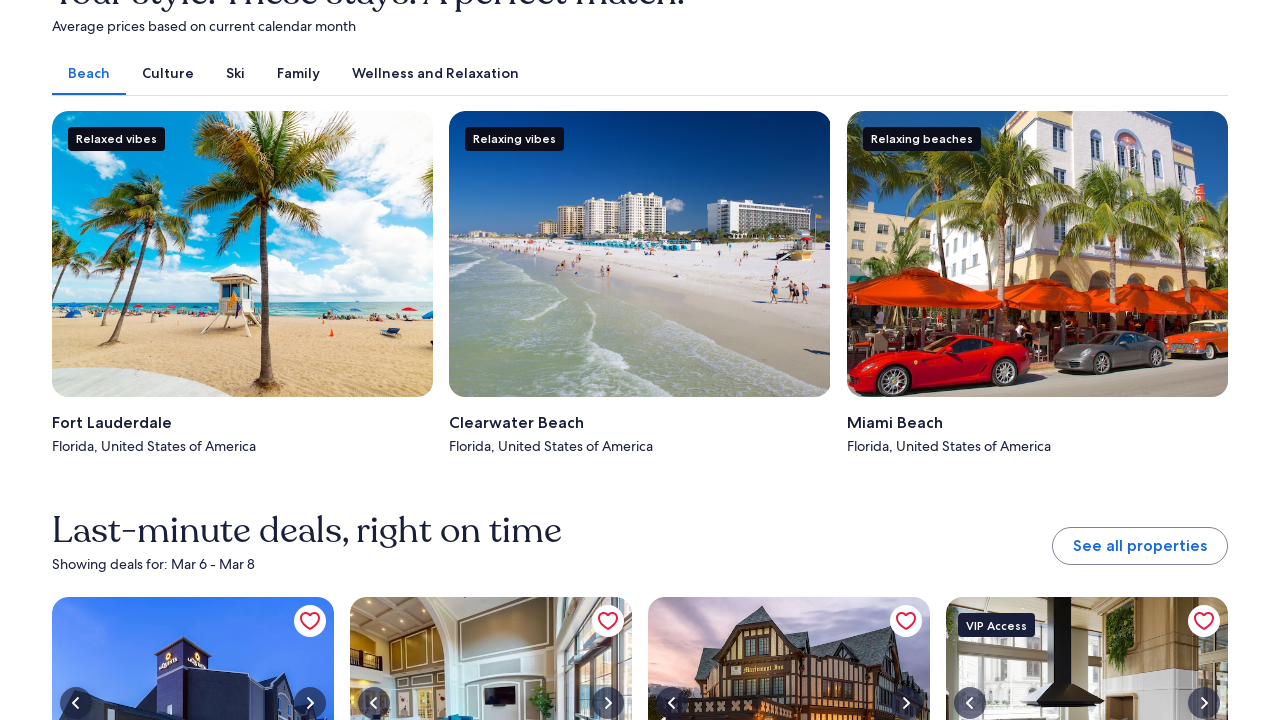

Waited 1000ms to observe final scroll position
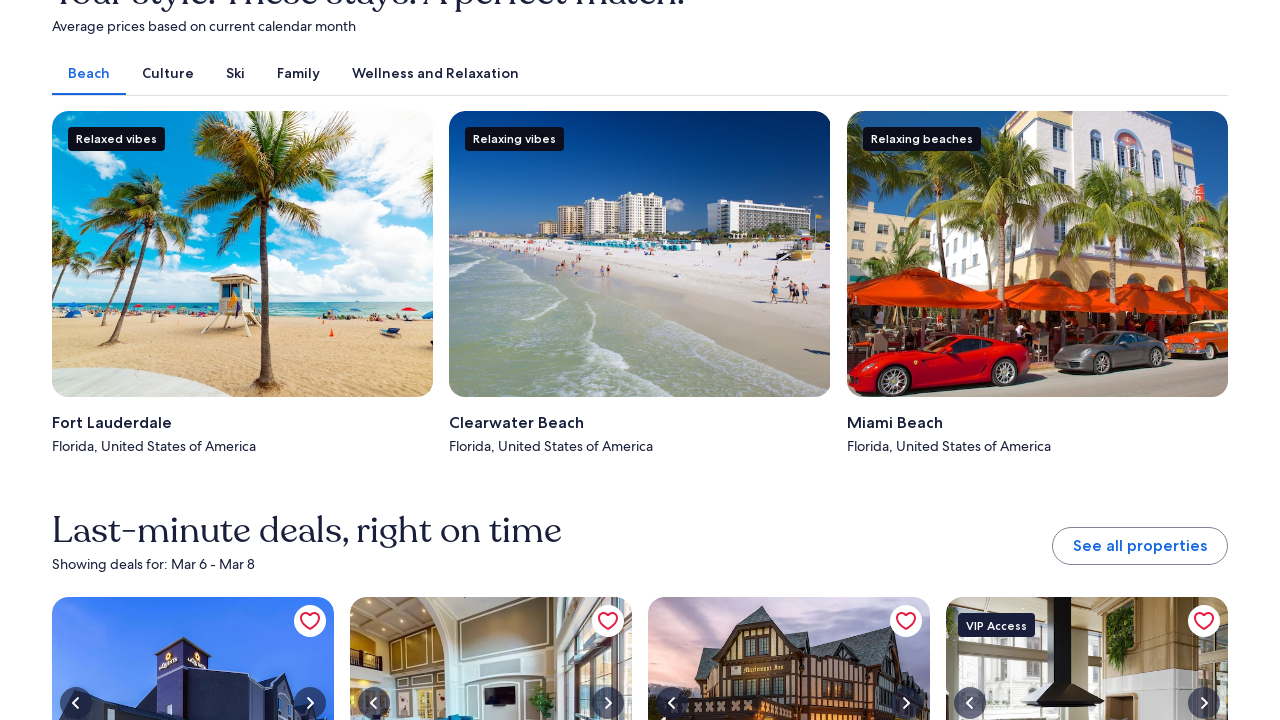

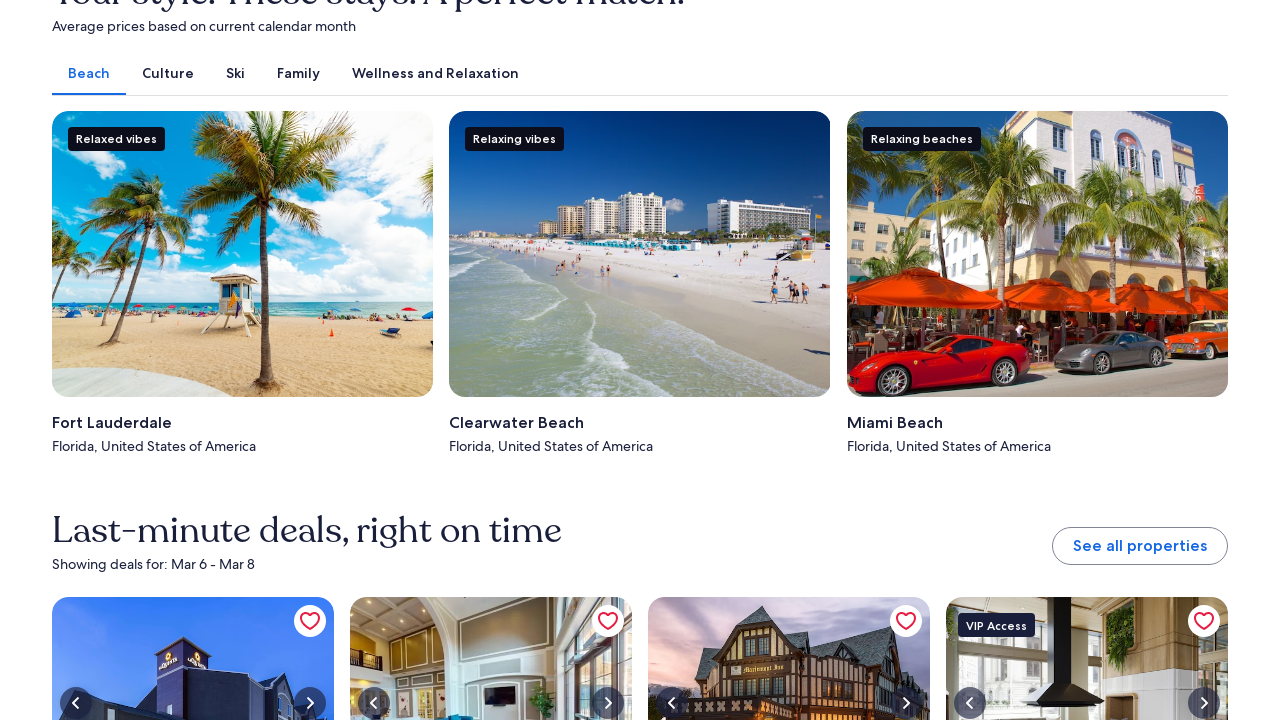